Tests JavaScript prompt dialog by entering text into the prompt and verifying the entered value is displayed

Starting URL: https://the-internet.herokuapp.com/javascript_alerts

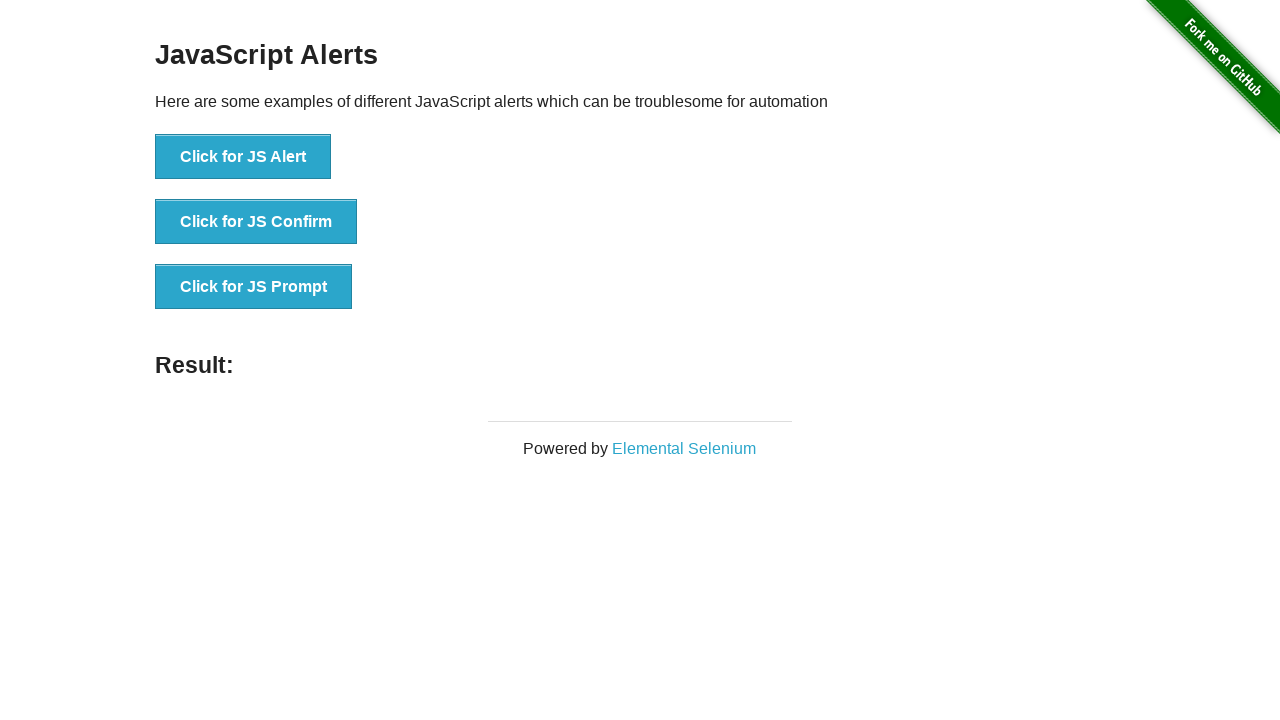

Set up dialog handler to accept prompt with 'Test Input'
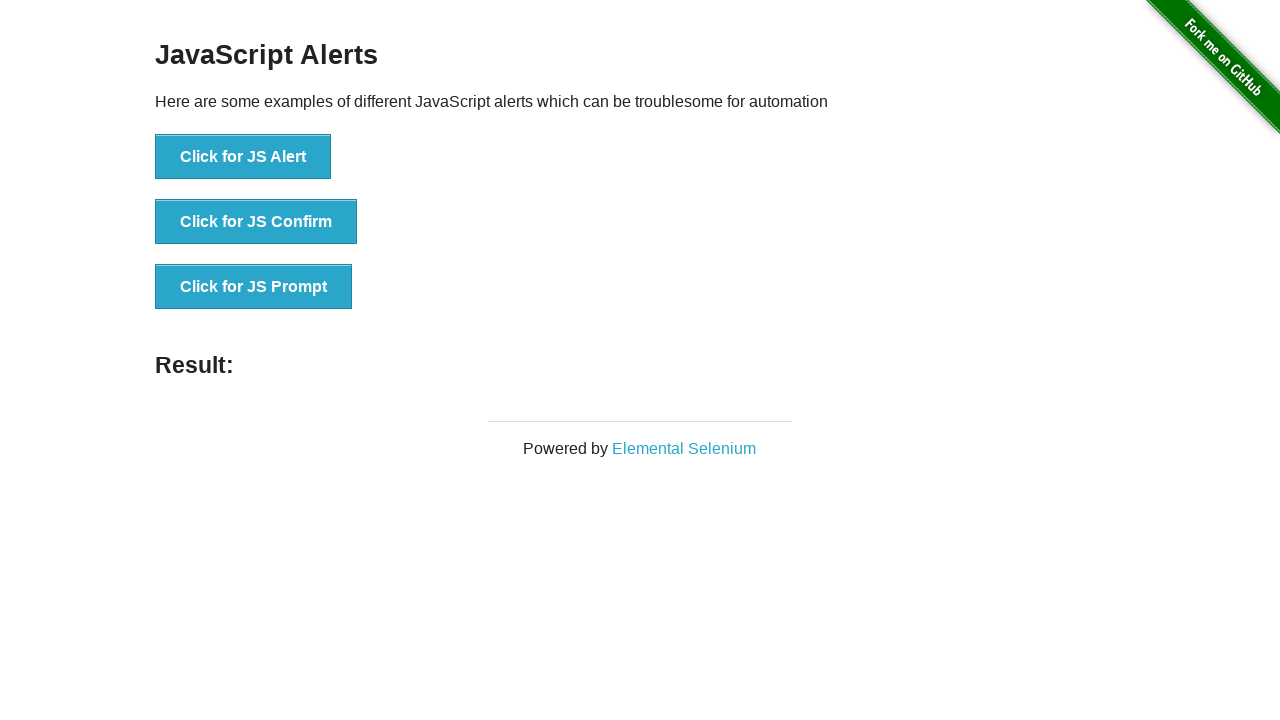

Clicked 'Click for JS Prompt' button to trigger JavaScript prompt dialog at (254, 287) on xpath=//button[text()='Click for JS Prompt']
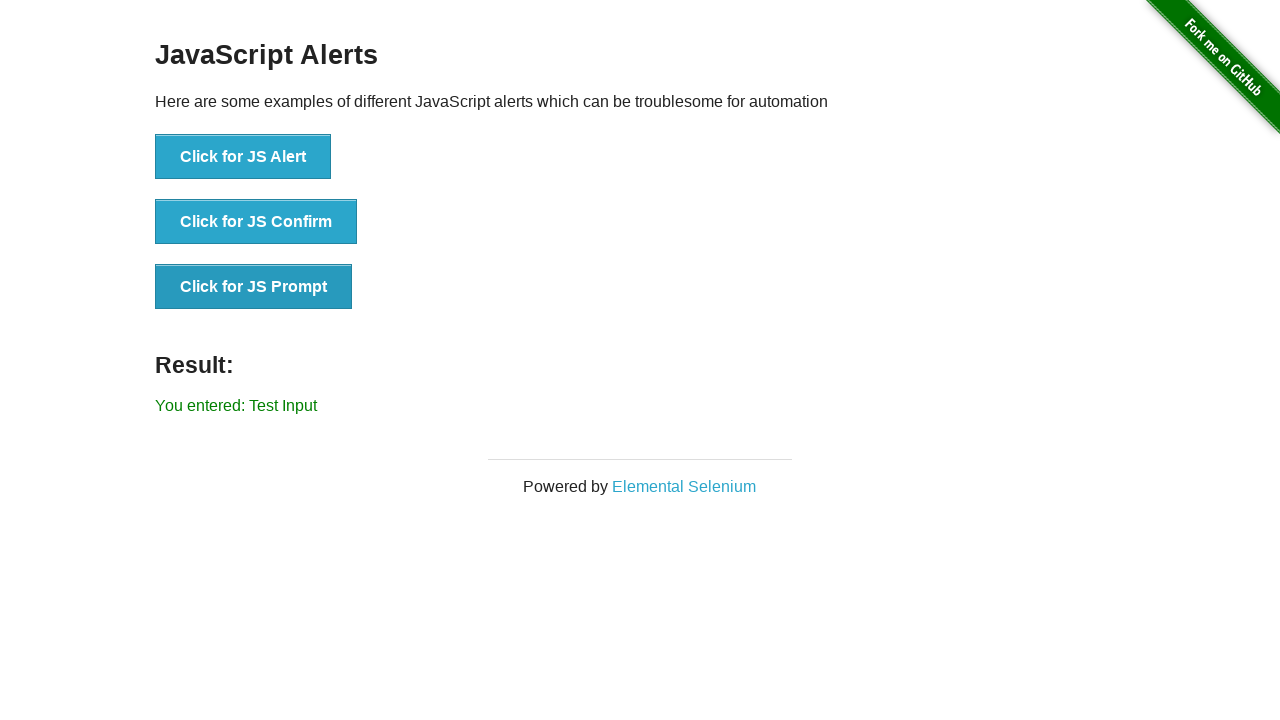

Result message element appeared
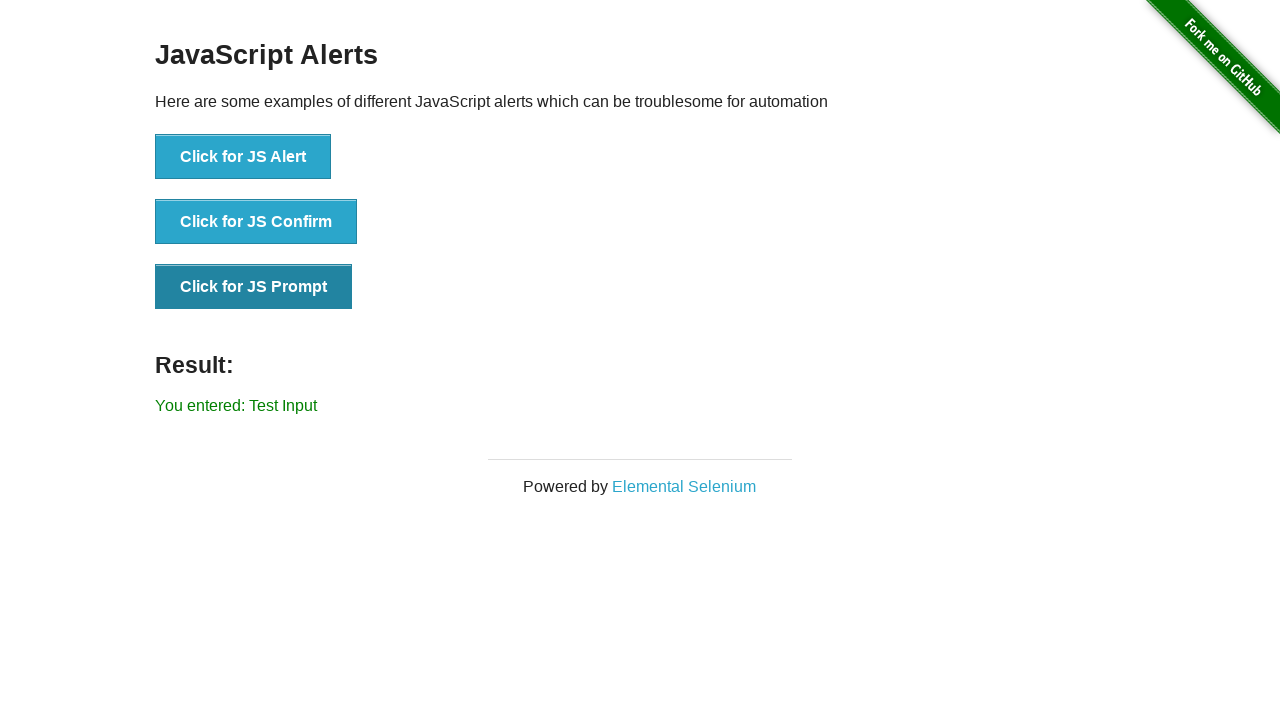

Retrieved result text content
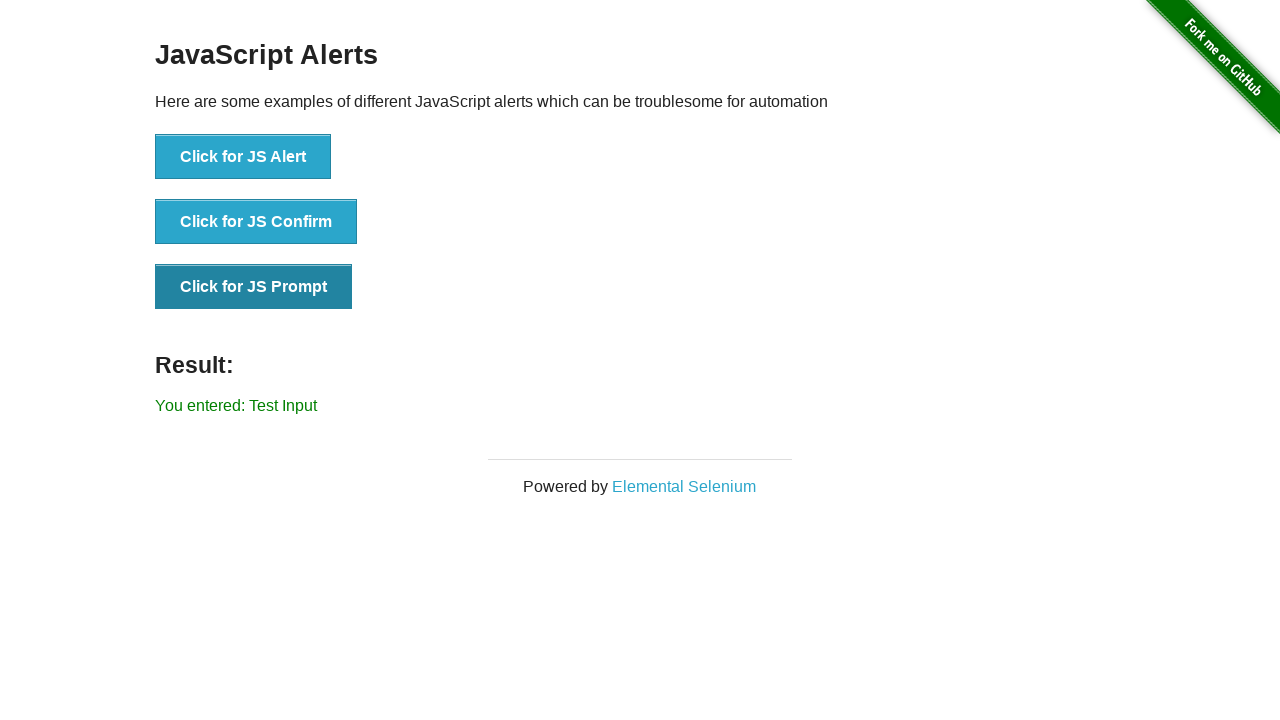

Verified result message displays 'You entered: Test Input'
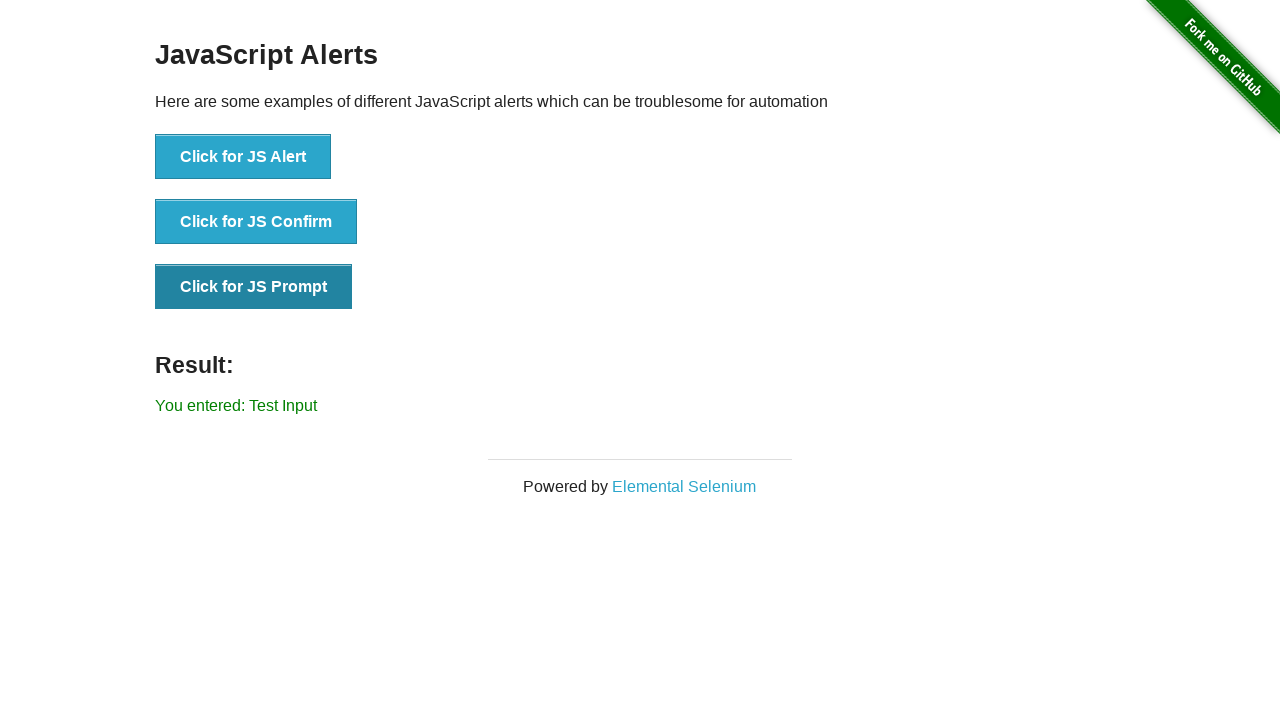

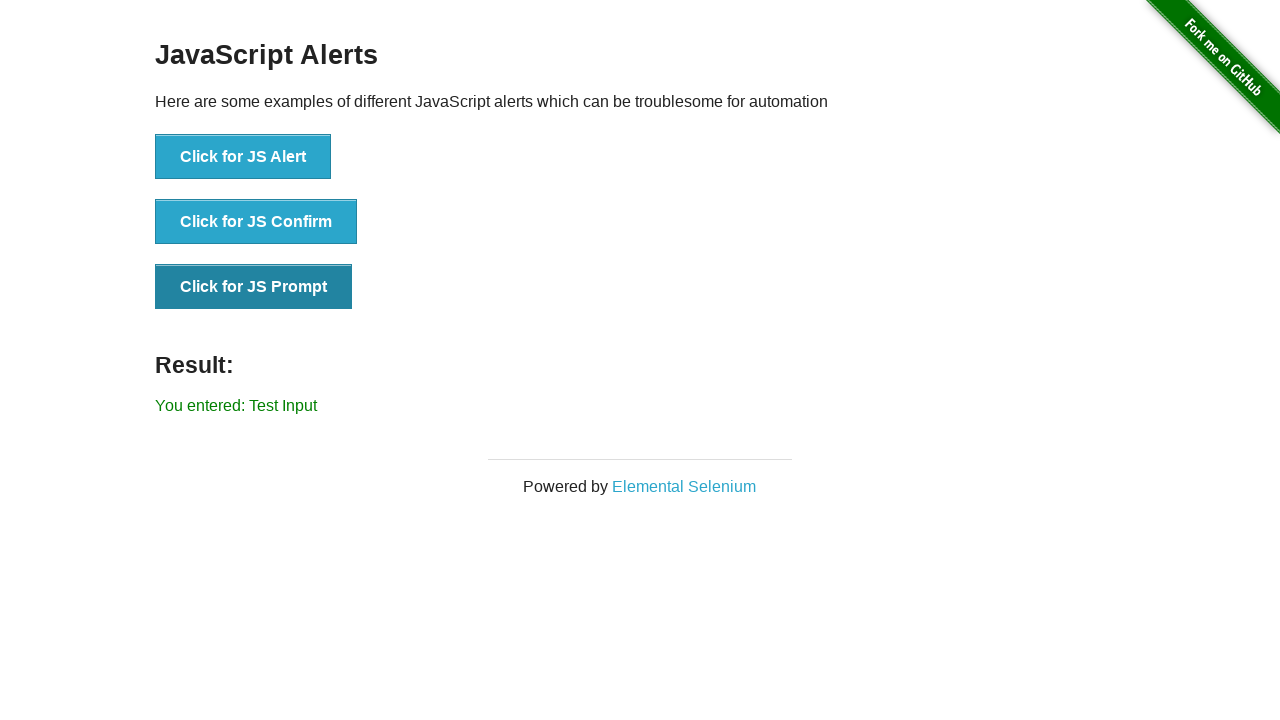